Reads two numbers from the page, adds them together, and enters the sum in the result field

Starting URL: https://obstaclecourse.tricentis.com/Obstacles/78264

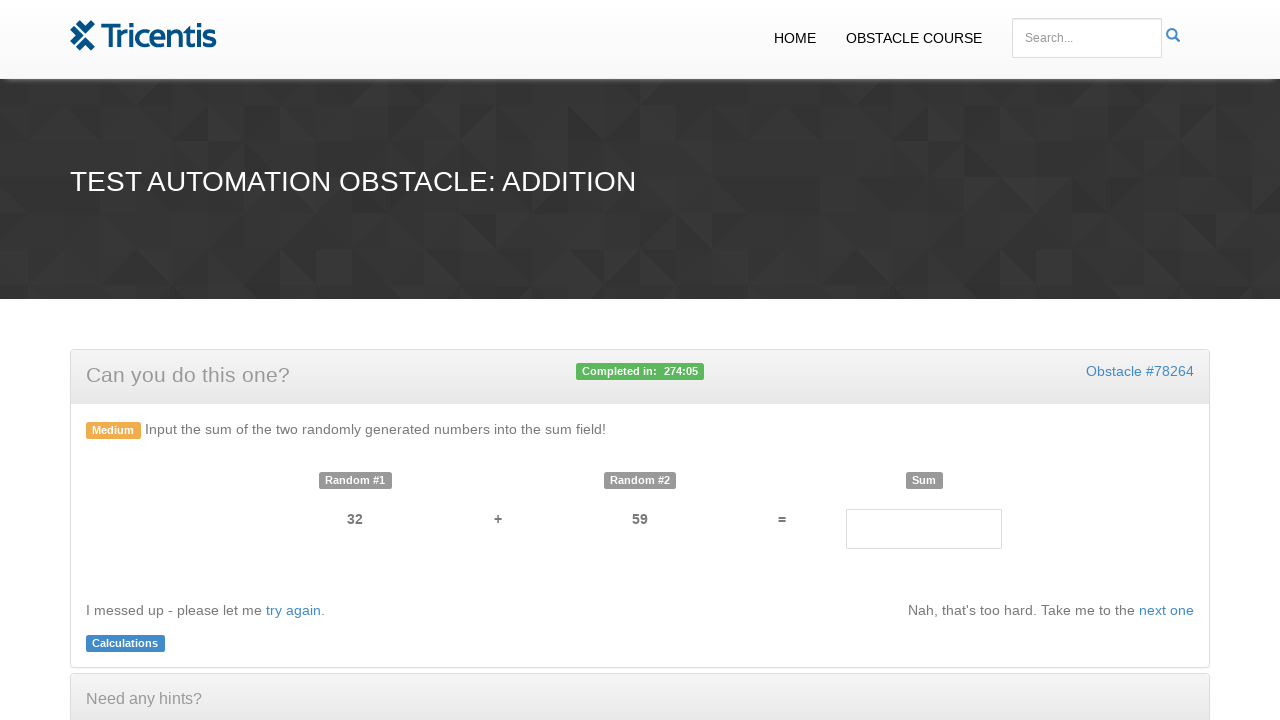

Read first number from the page
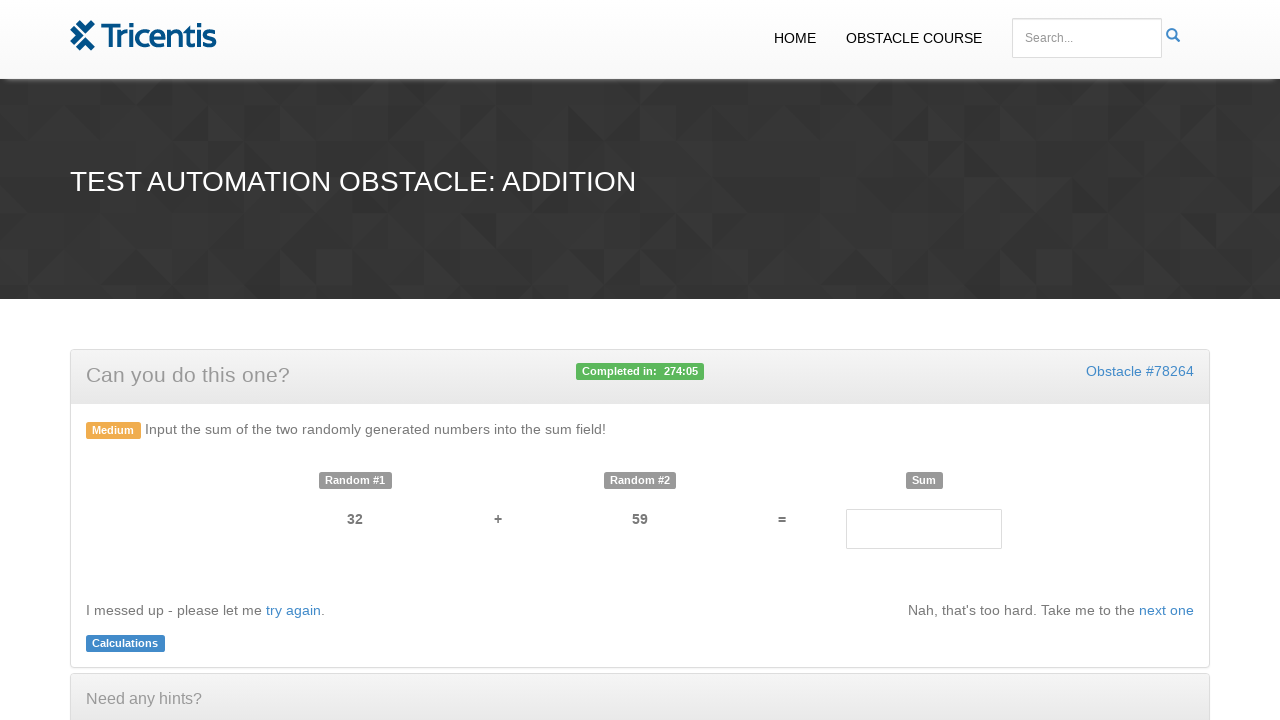

Read second number from the page
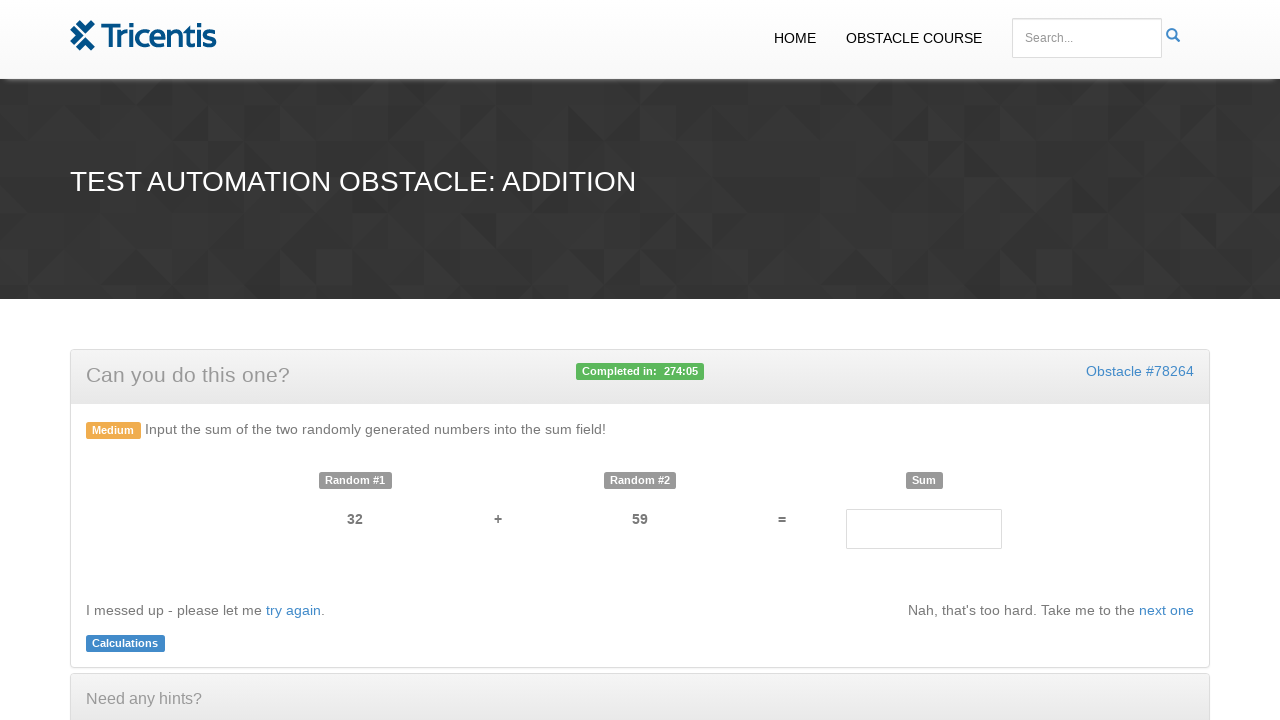

Calculated sum: 32 + 59 = 91
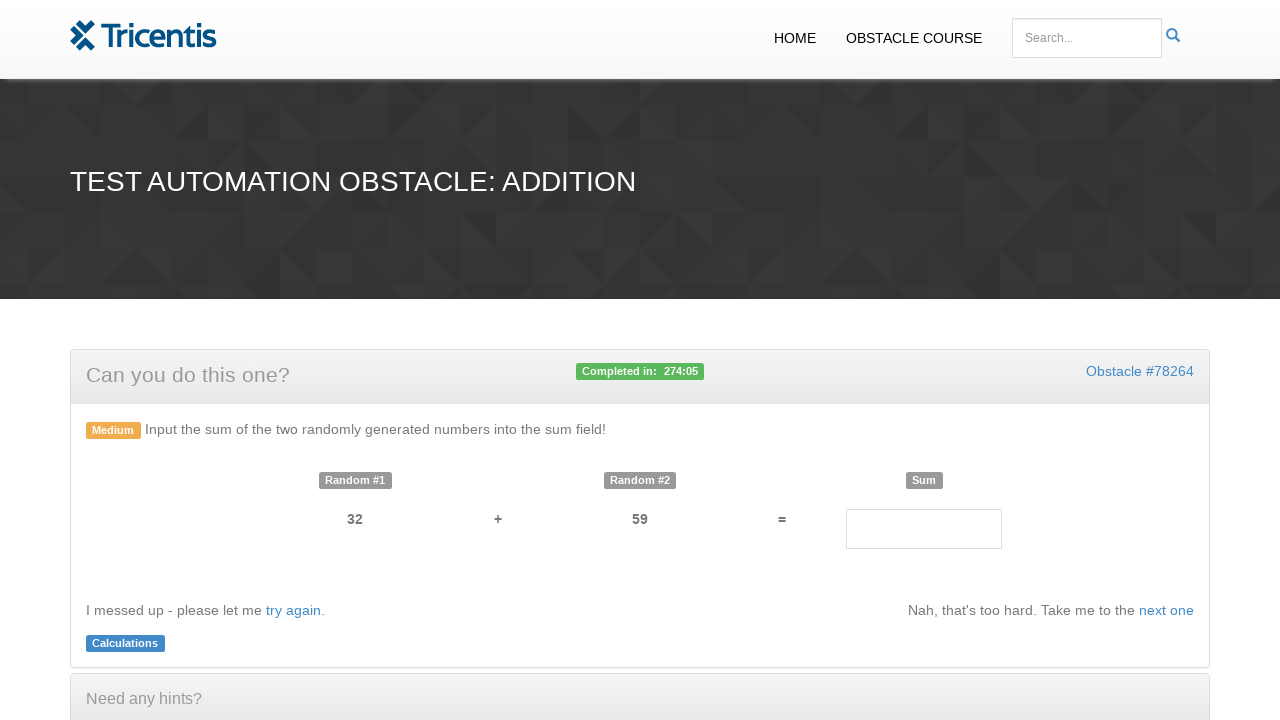

Entered sum (91) in result field on #result
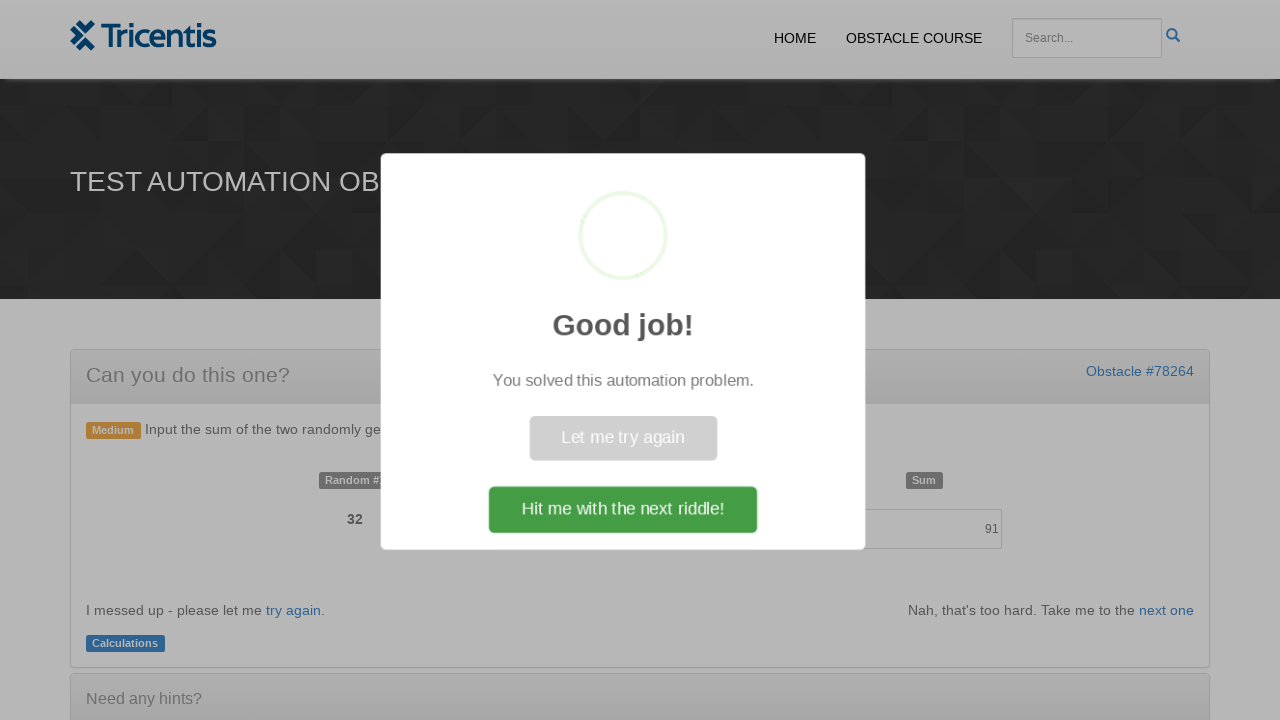

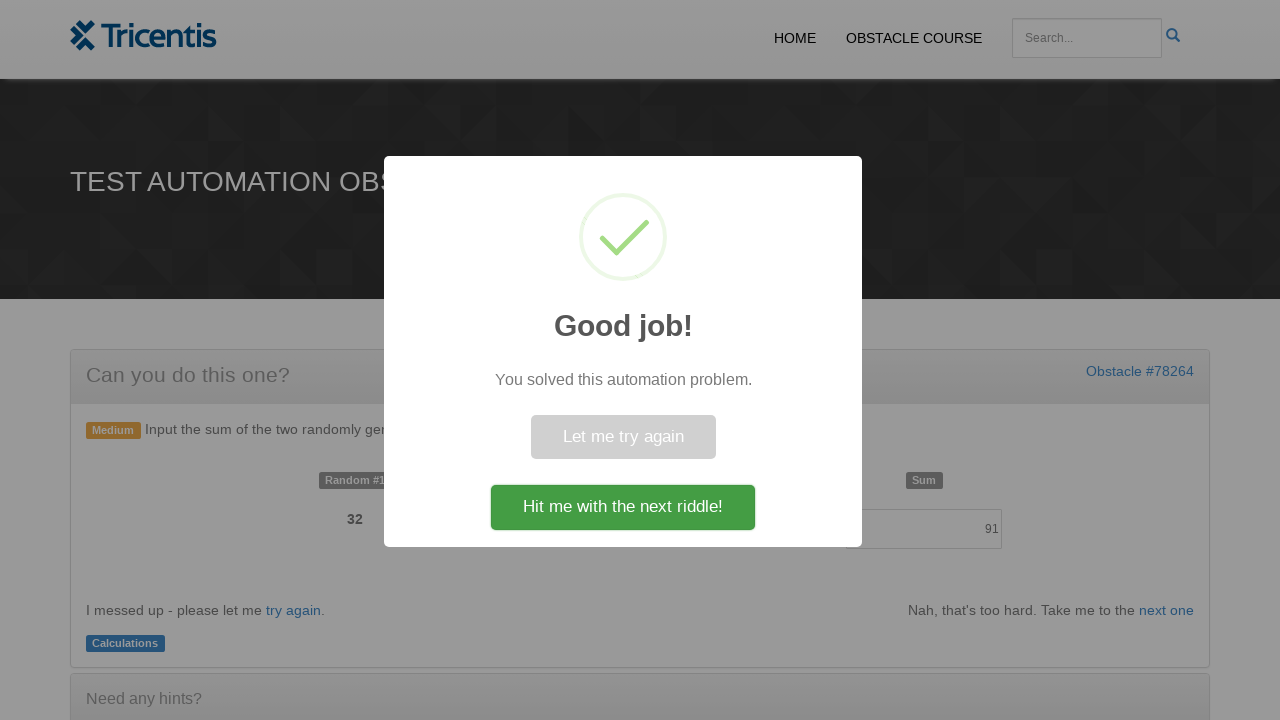